Tests registration form submission by filling in first name, last name, and email fields, then verifying successful registration message

Starting URL: http://suninjuly.github.io/registration1.html

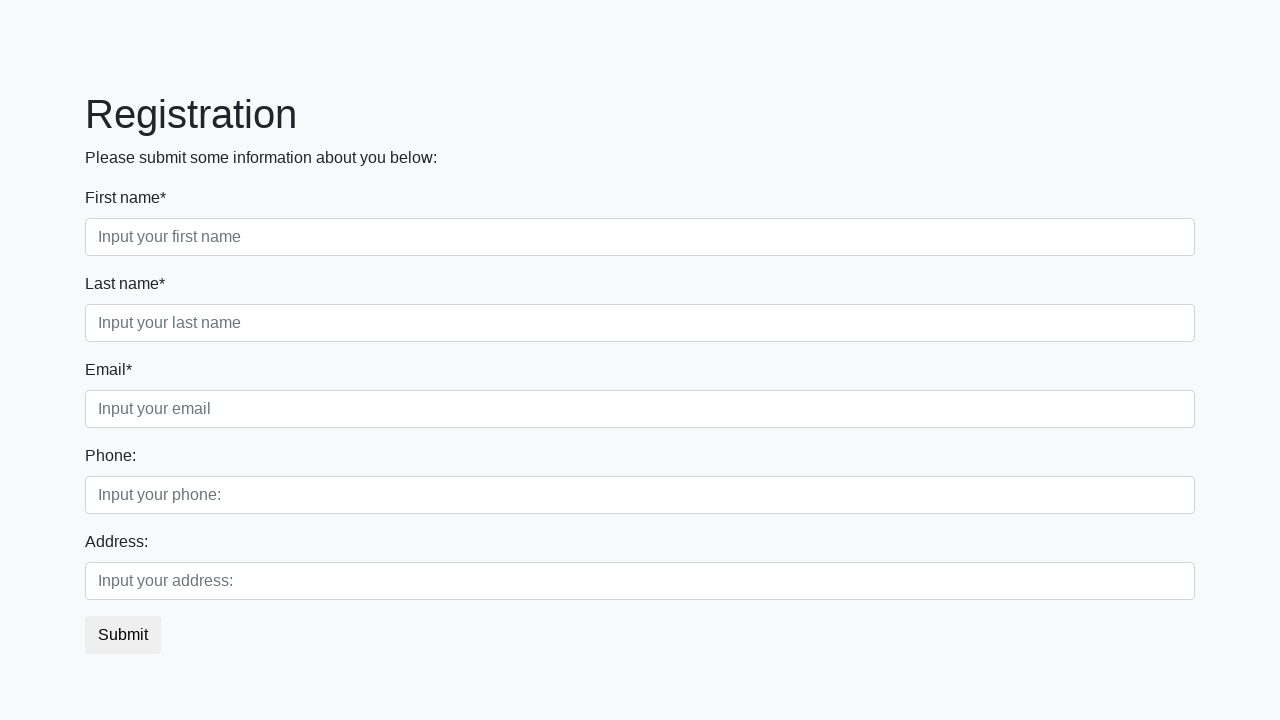

Filled first name field with 'Ivan' on .first_block .form-control.first
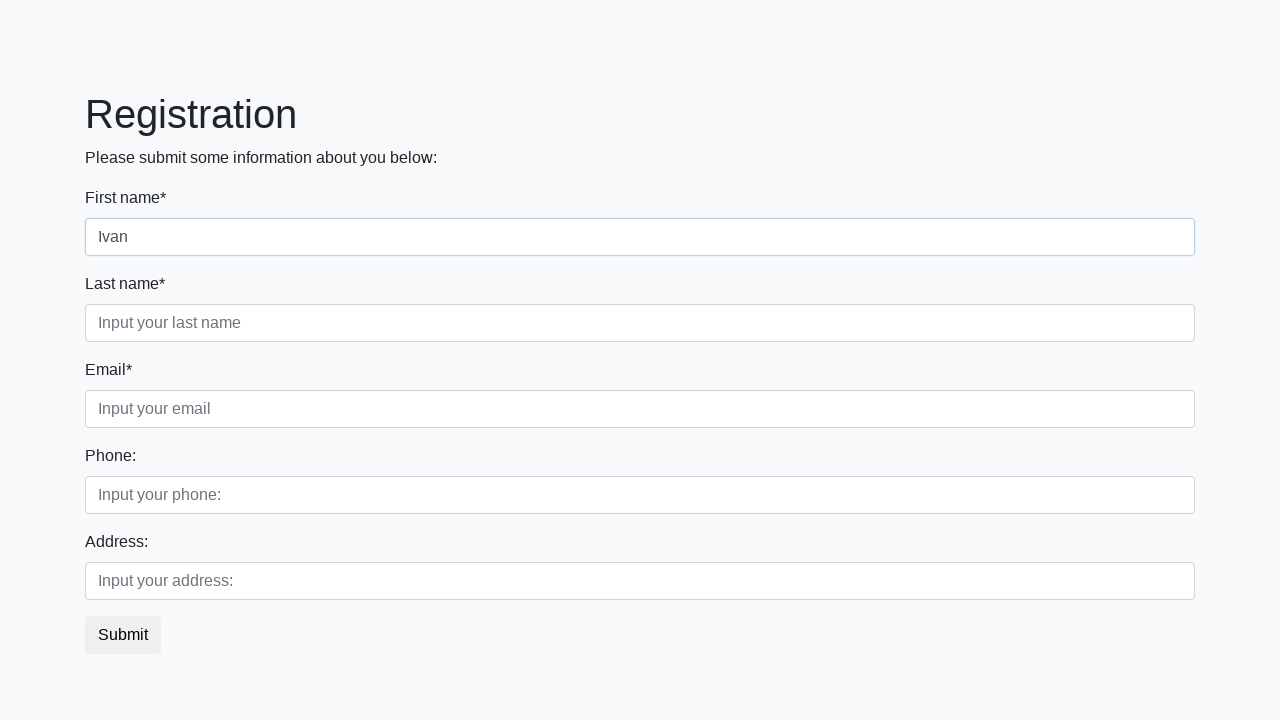

Filled last name field with 'Petrov' on .first_block .form-control.second
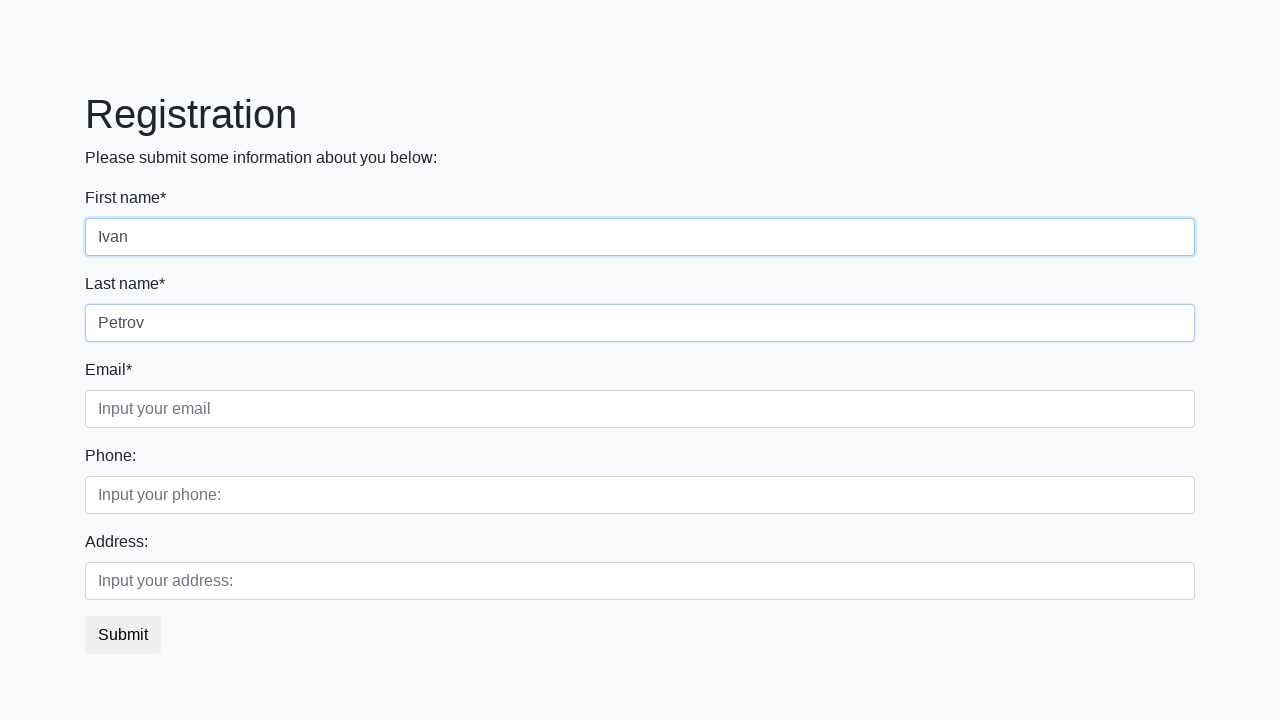

Filled email field with 'ivan.petrov@example.com' on .first_block .form-control.third
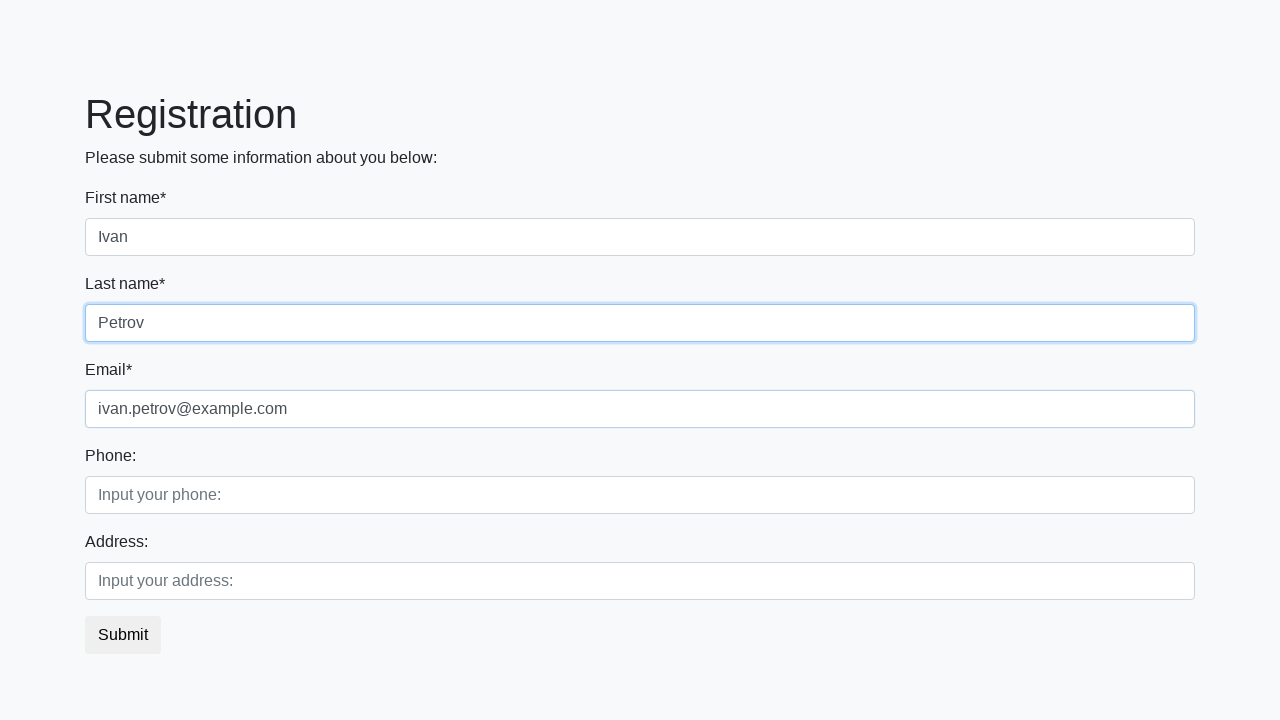

Clicked submit button to register at (123, 635) on button[type='submit']
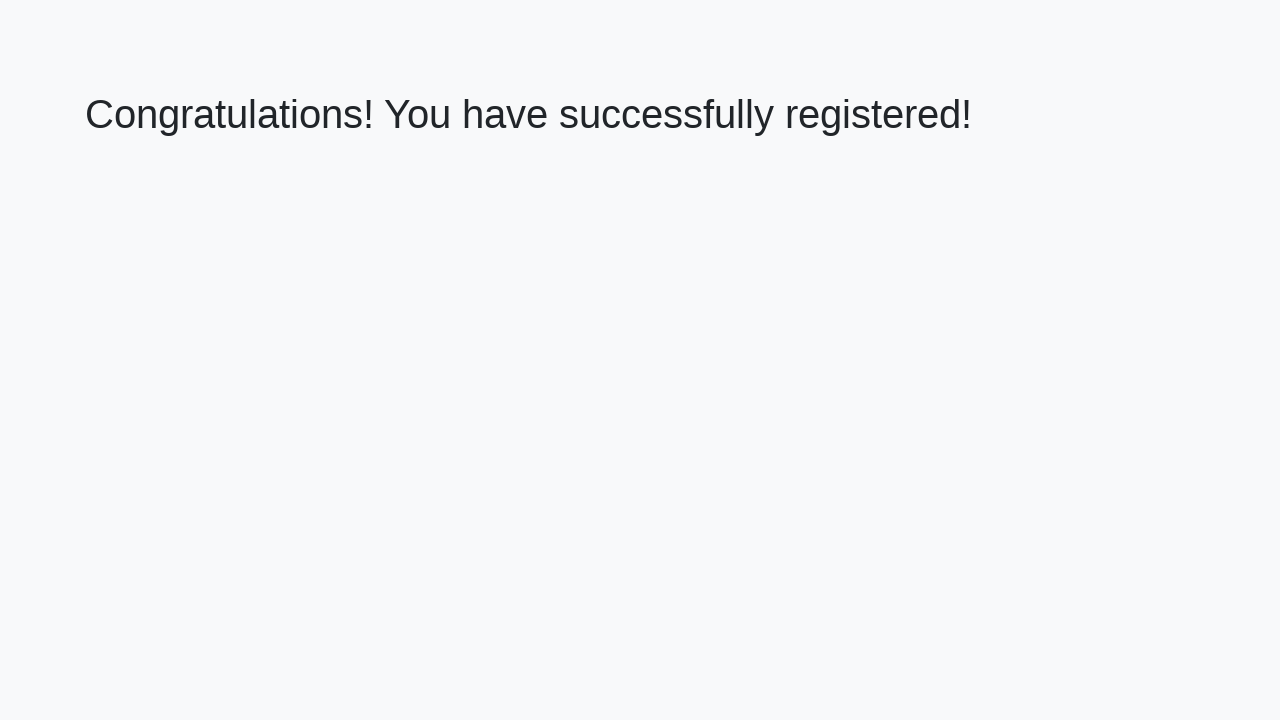

Registration success page loaded with heading
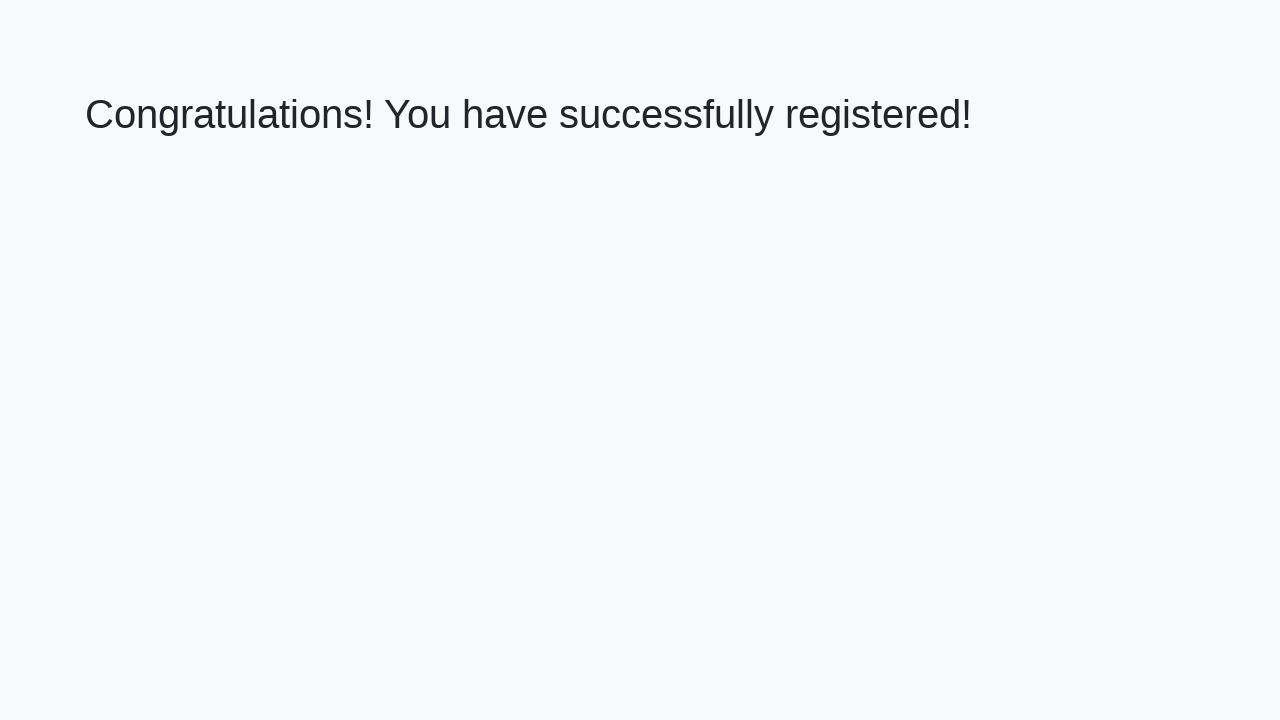

Retrieved success message text
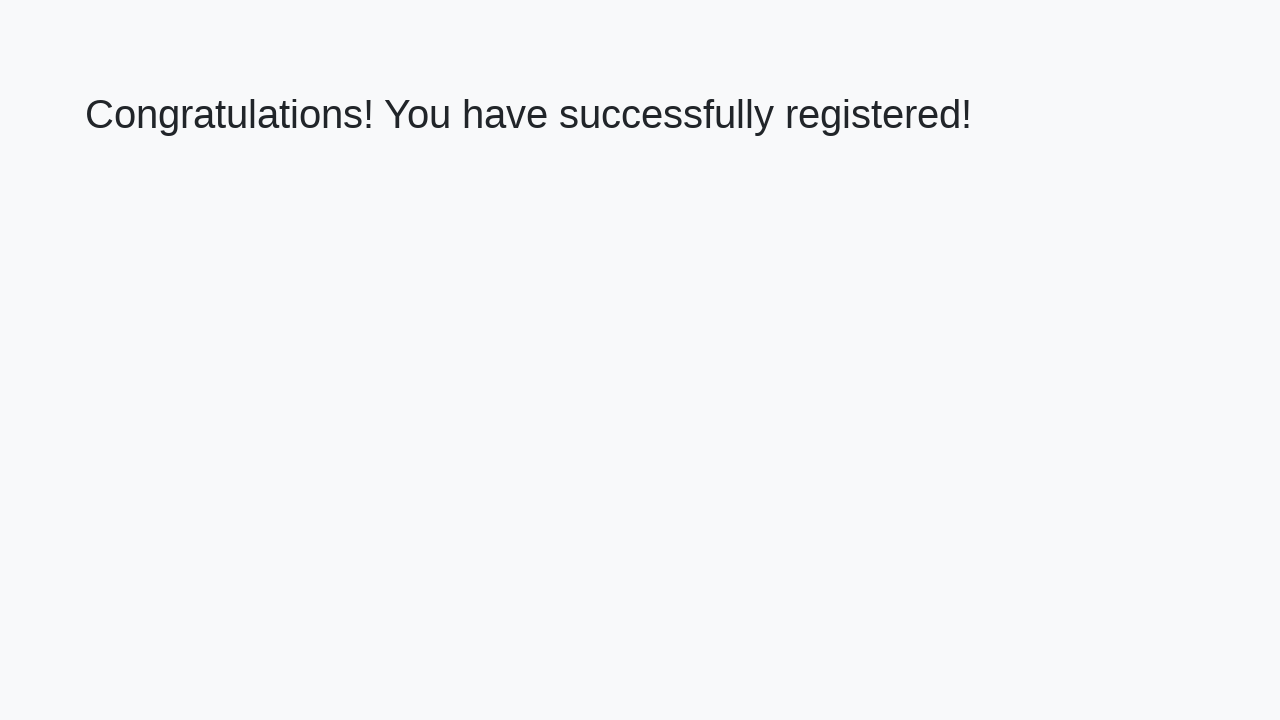

Verified registration success message is correct
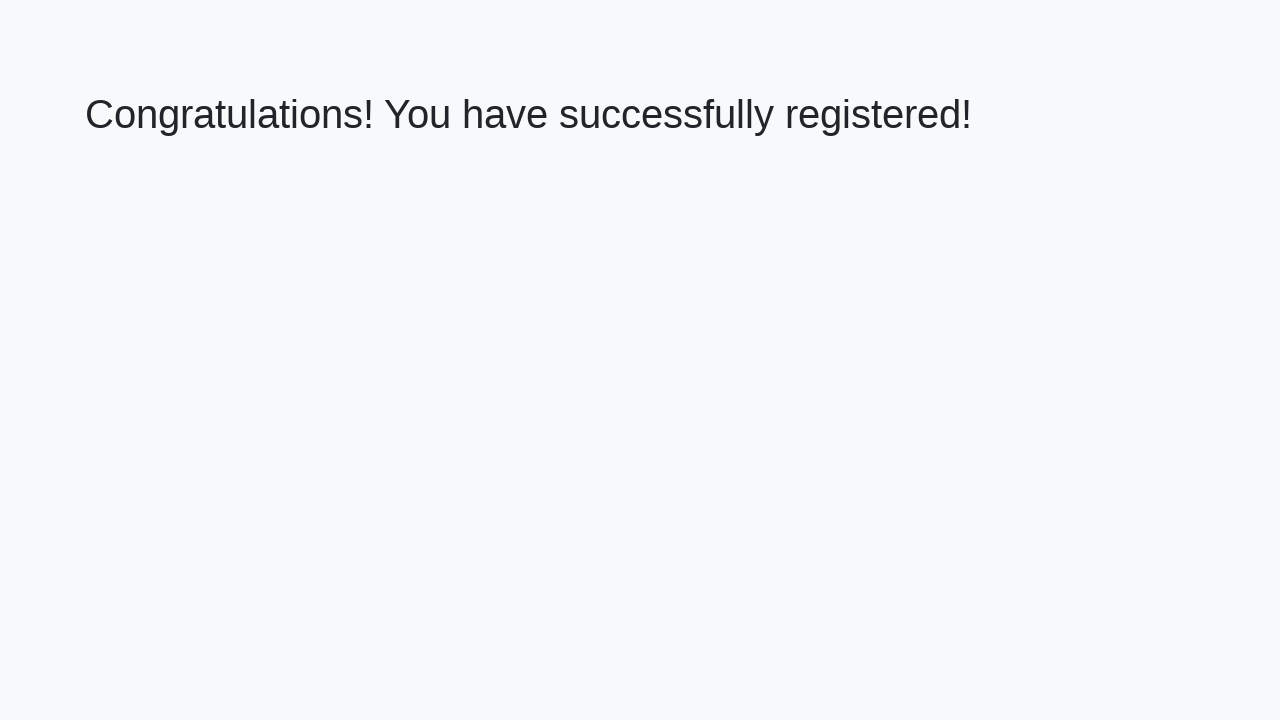

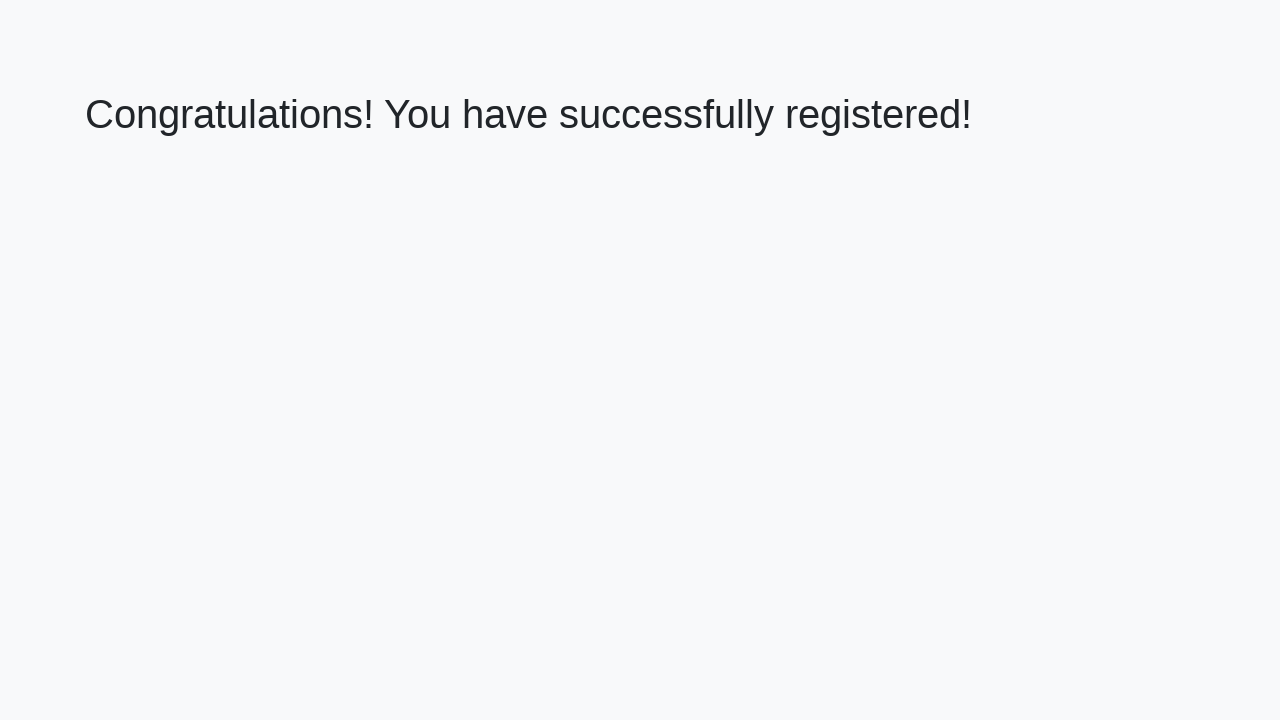